Tests click-and-hold, move, and release actions for drag and drop functionality

Starting URL: https://crossbrowsertesting.github.io/drag-and-drop

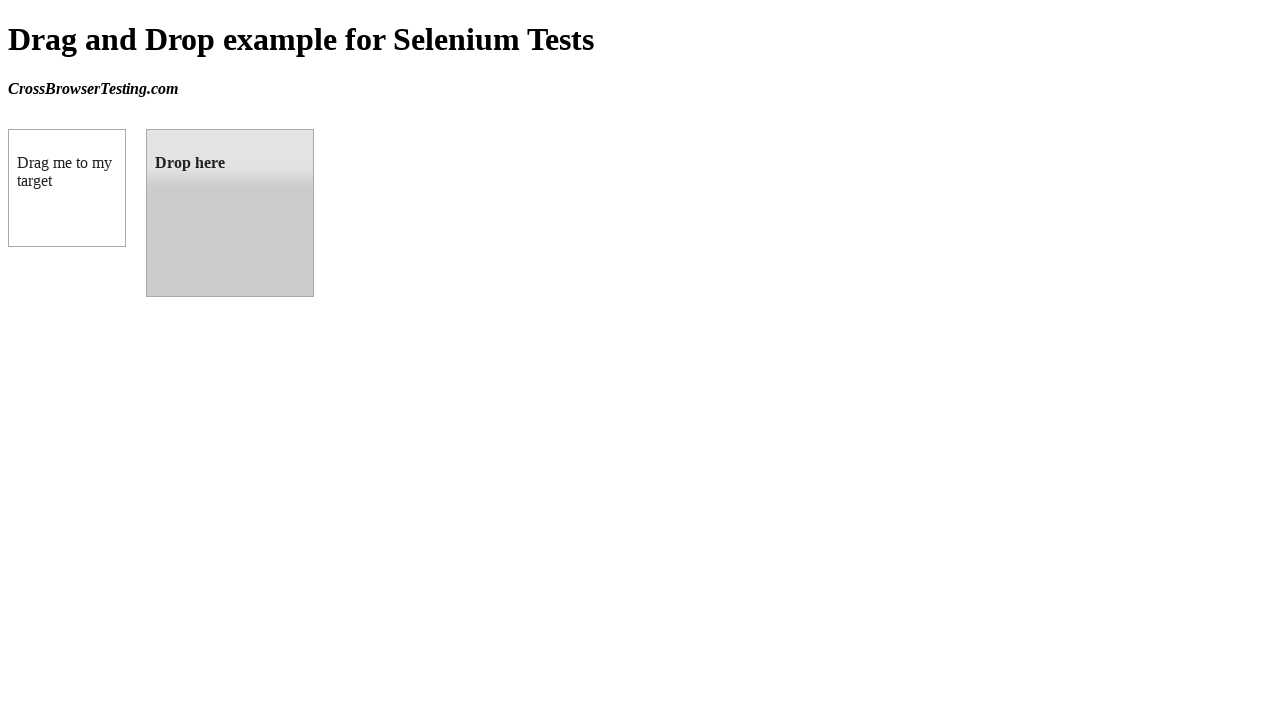

Navigated to drag and drop test page
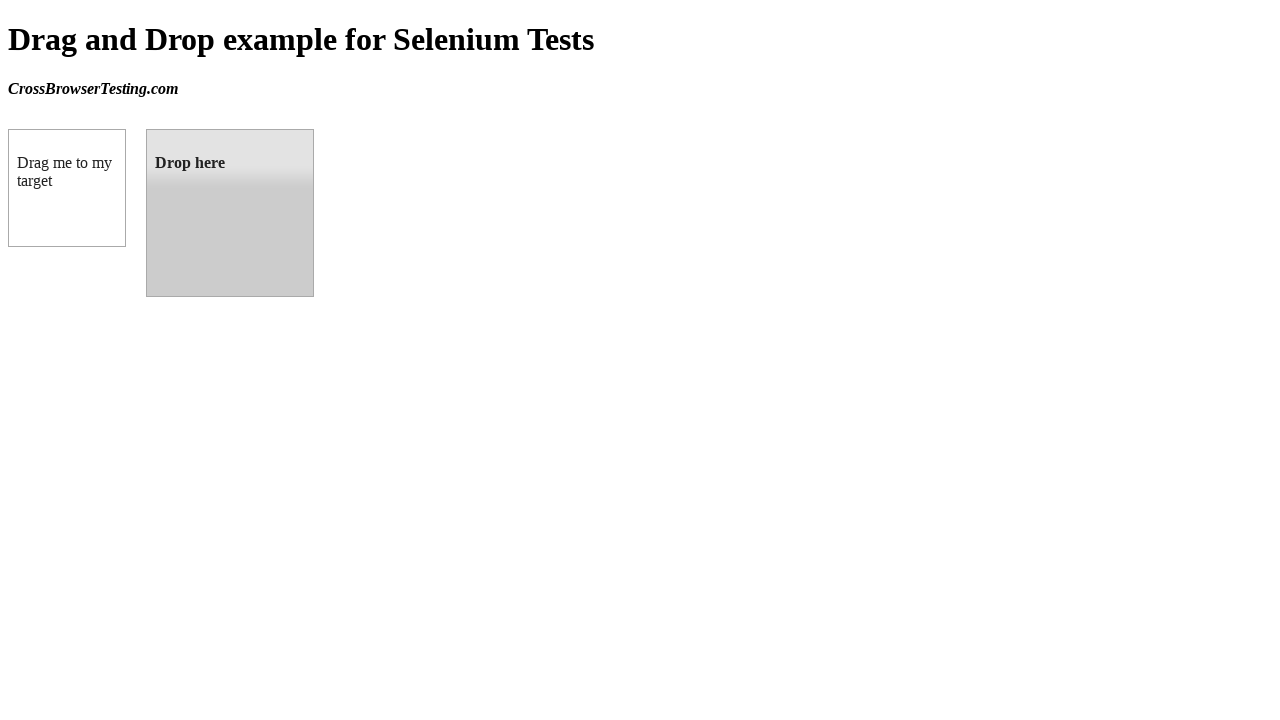

Located source element (box A)
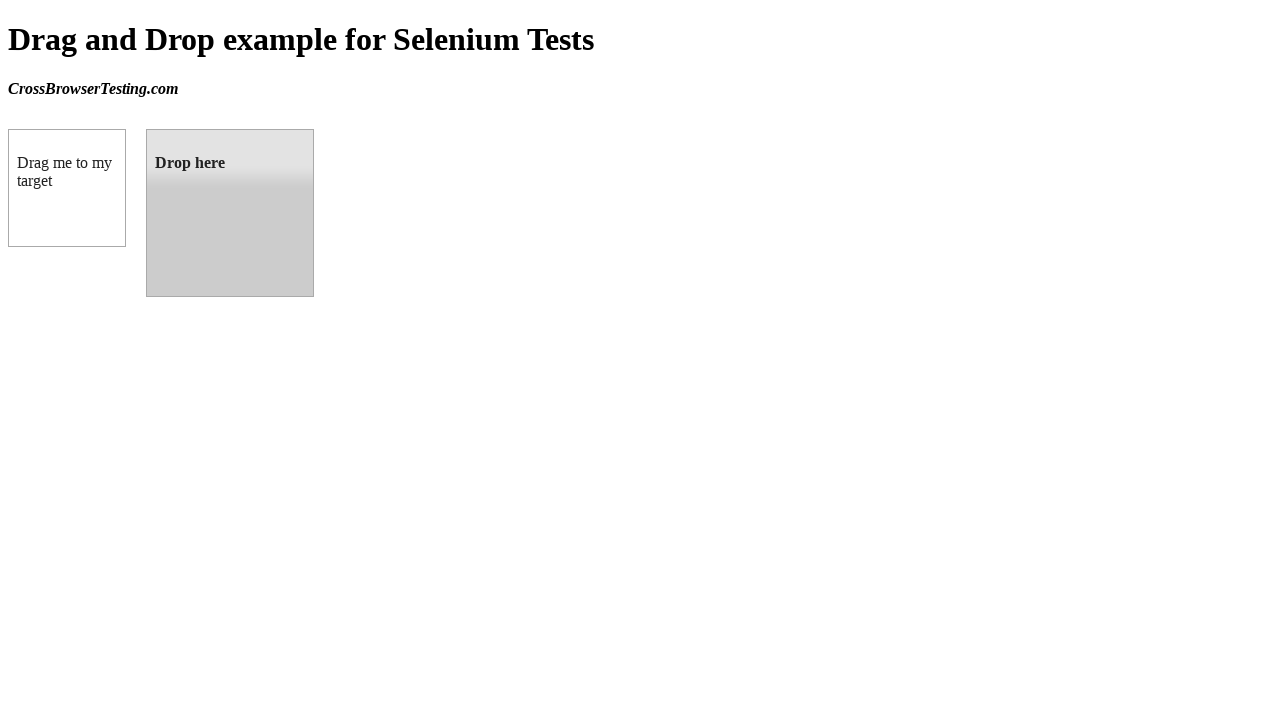

Located target element (box B)
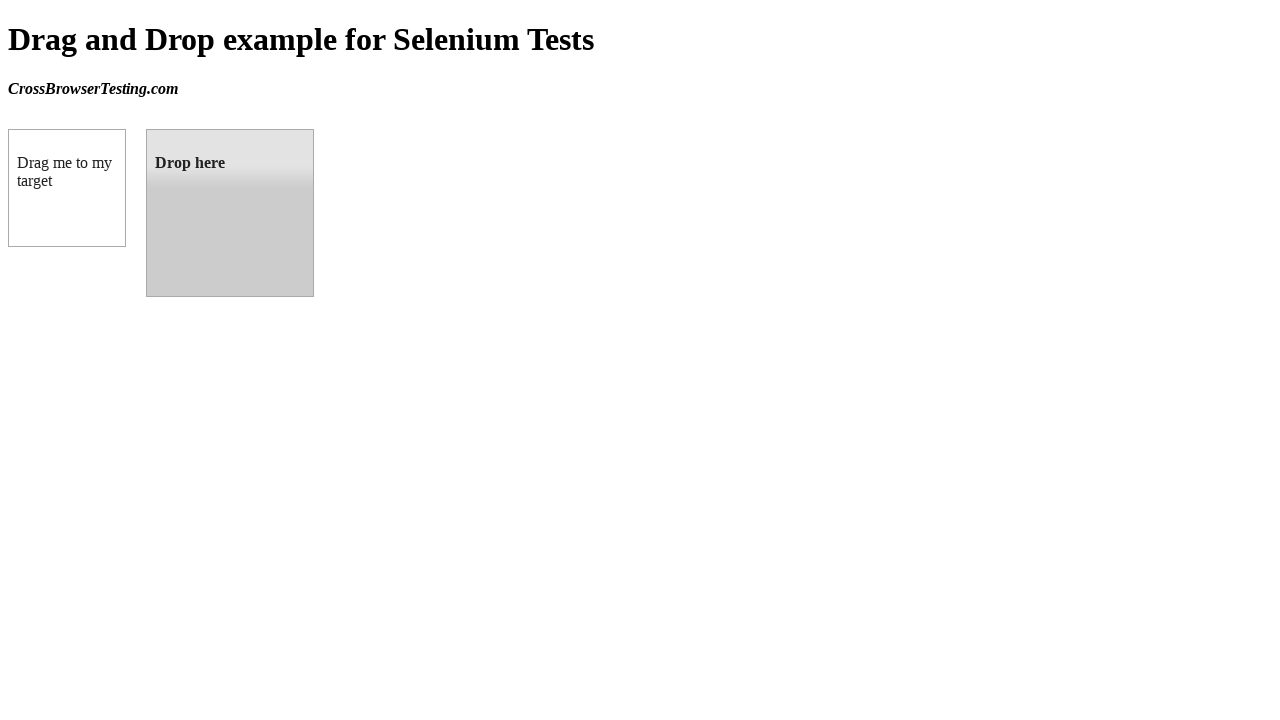

Retrieved bounding box coordinates for source element
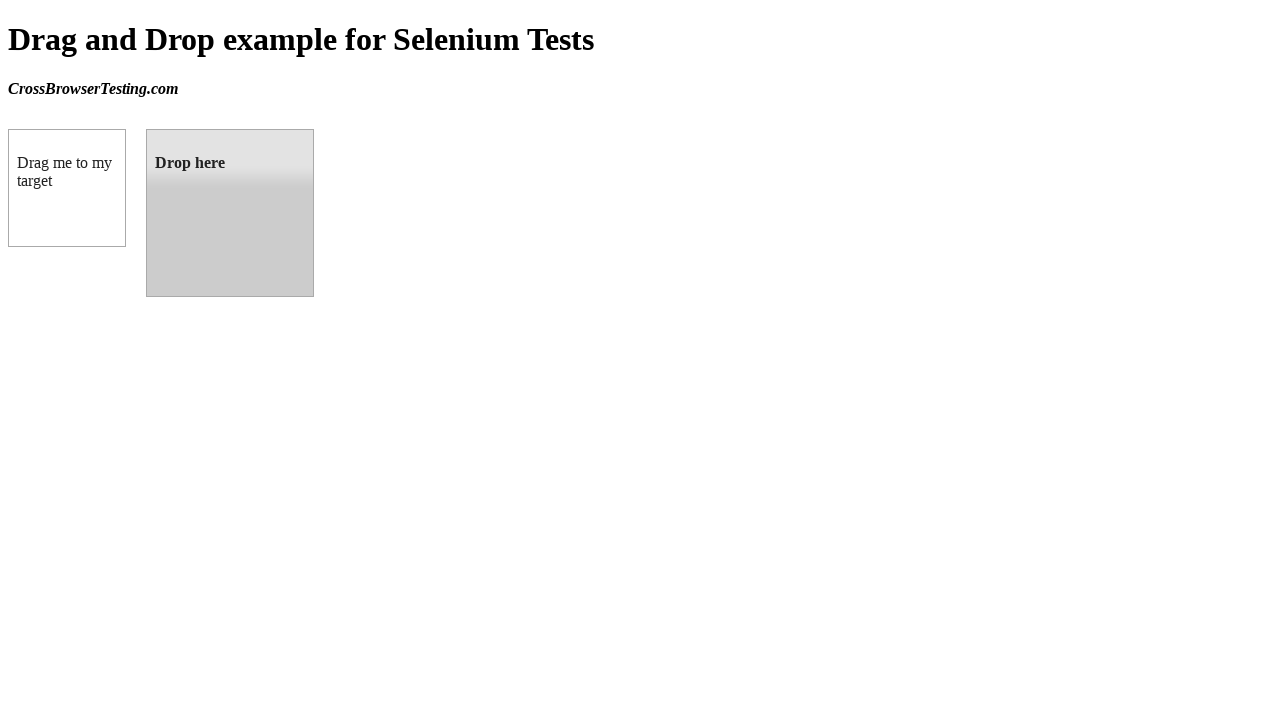

Retrieved bounding box coordinates for target element
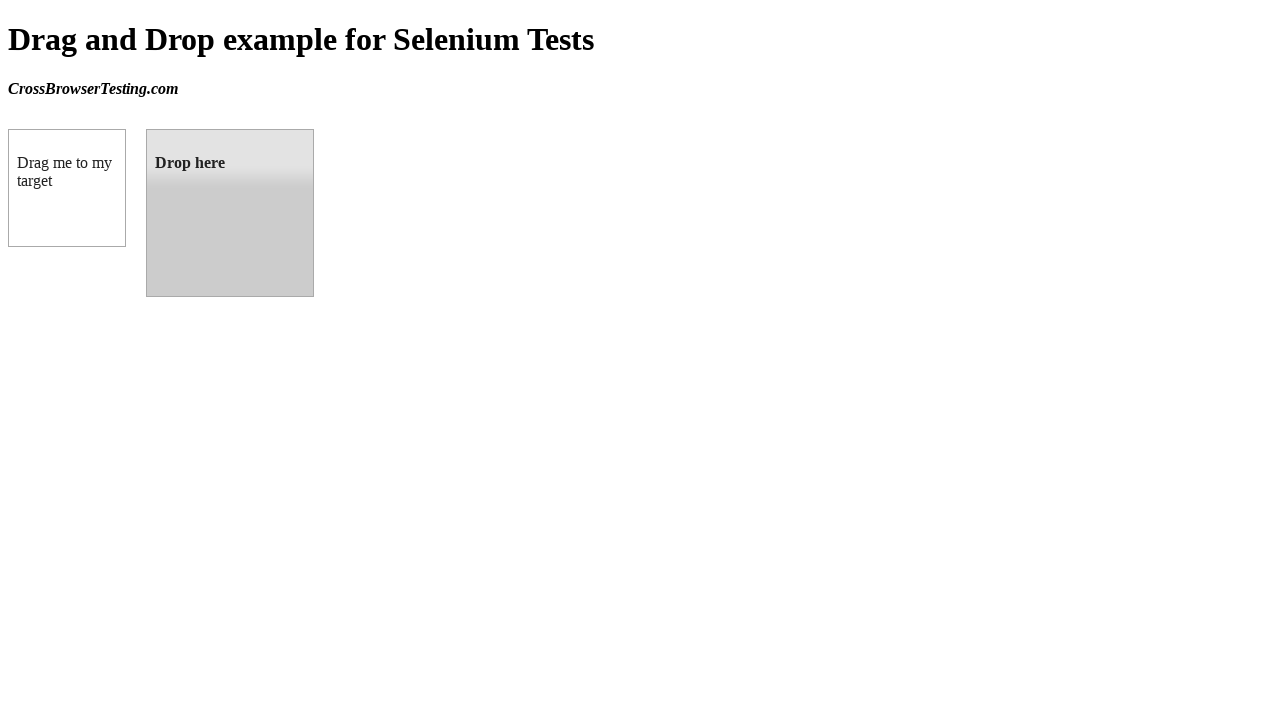

Moved mouse to center of source element at (67, 188)
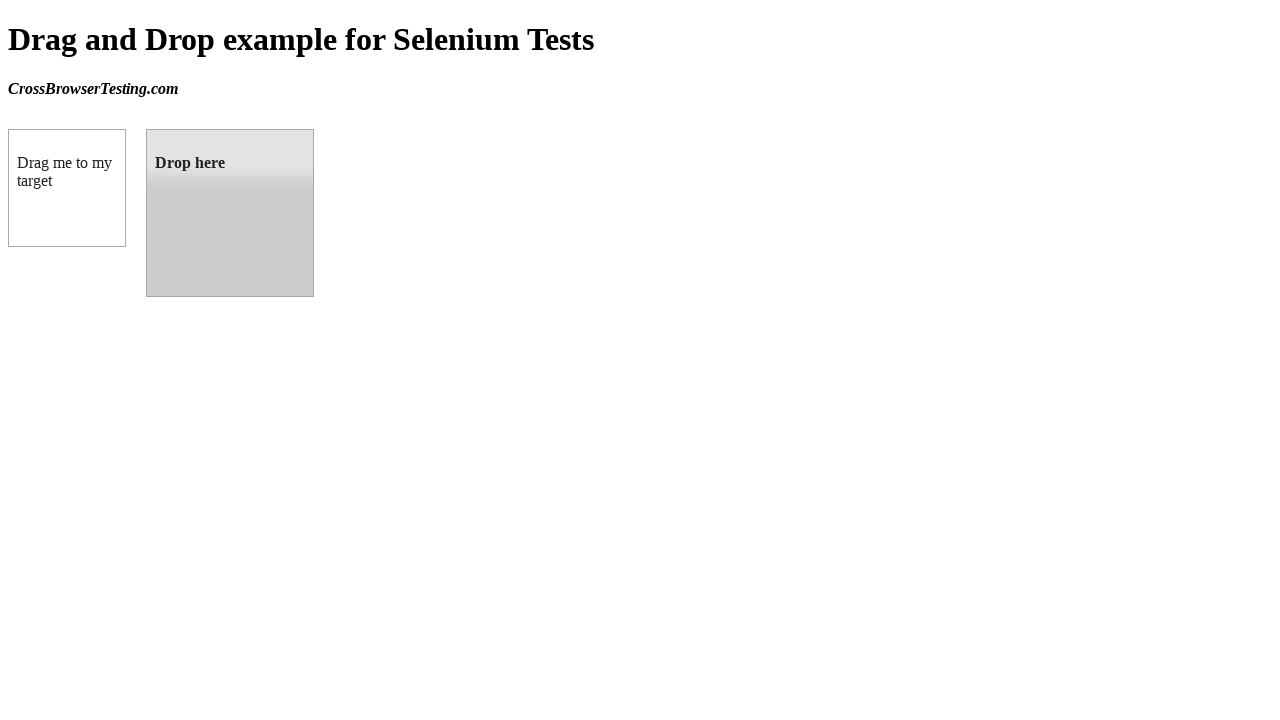

Pressed and held mouse button down on source element at (67, 188)
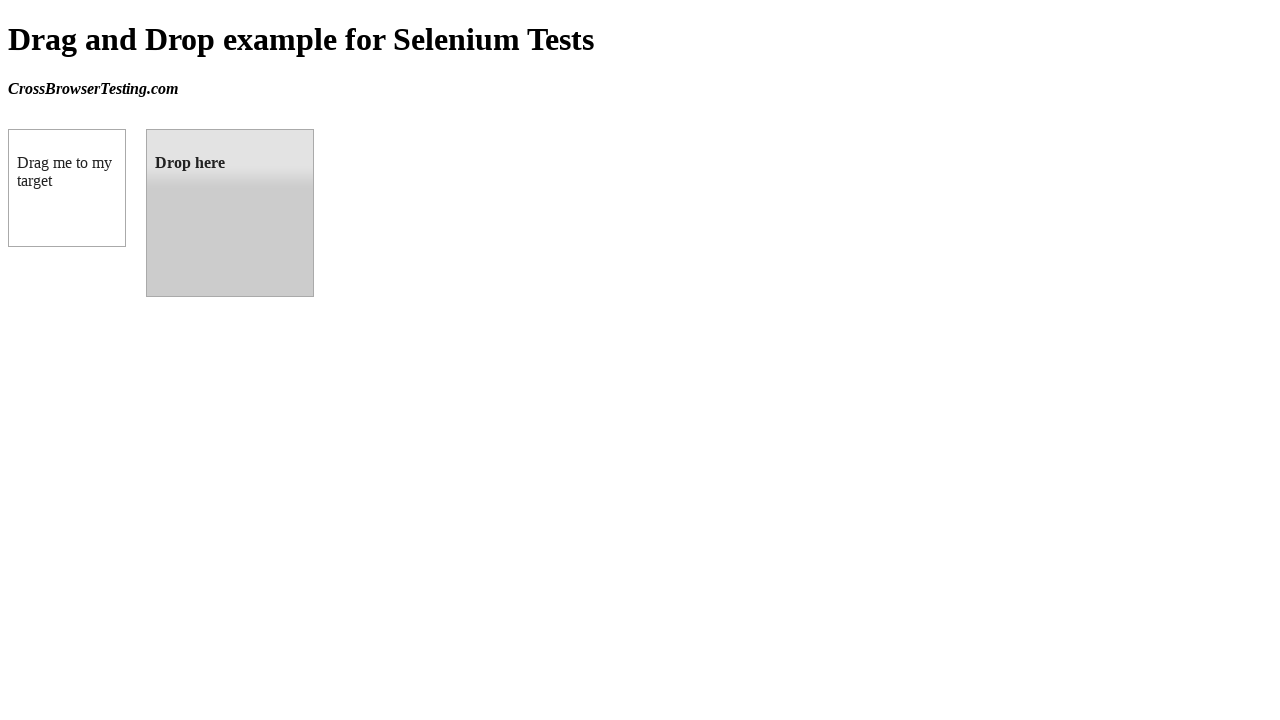

Moved mouse to center of target element while holding button at (230, 213)
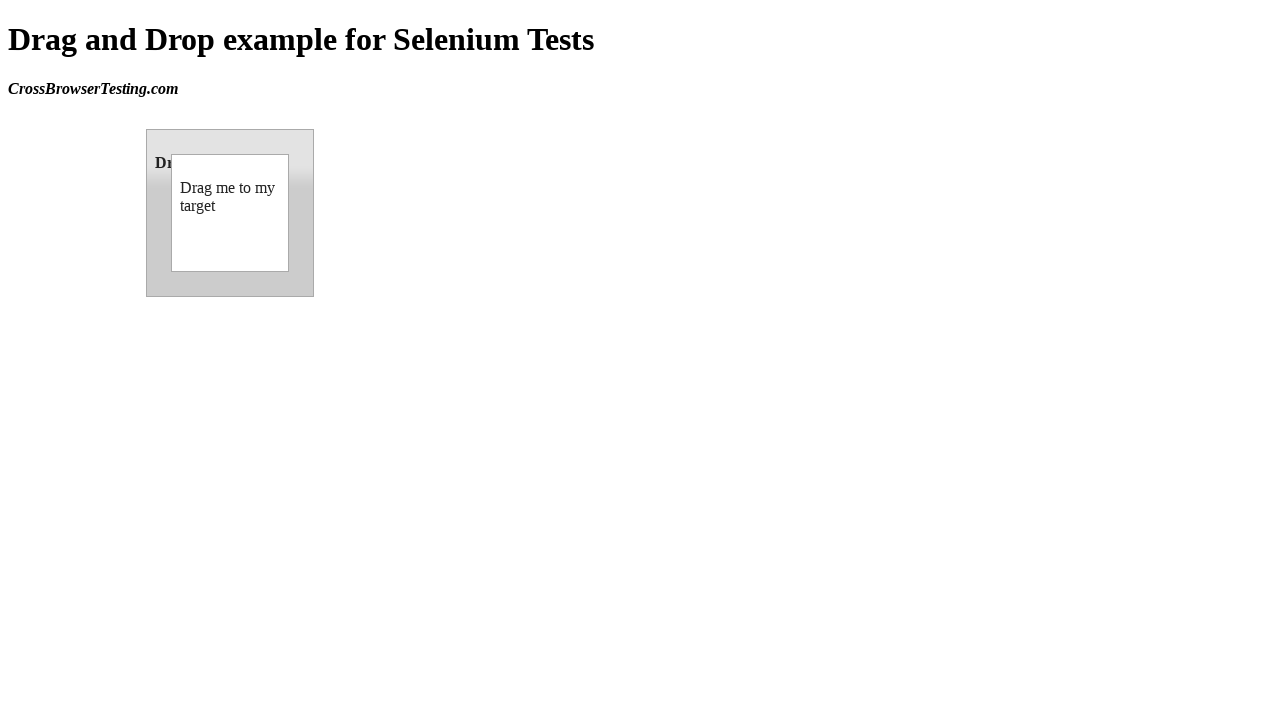

Released mouse button to complete drag and drop at (230, 213)
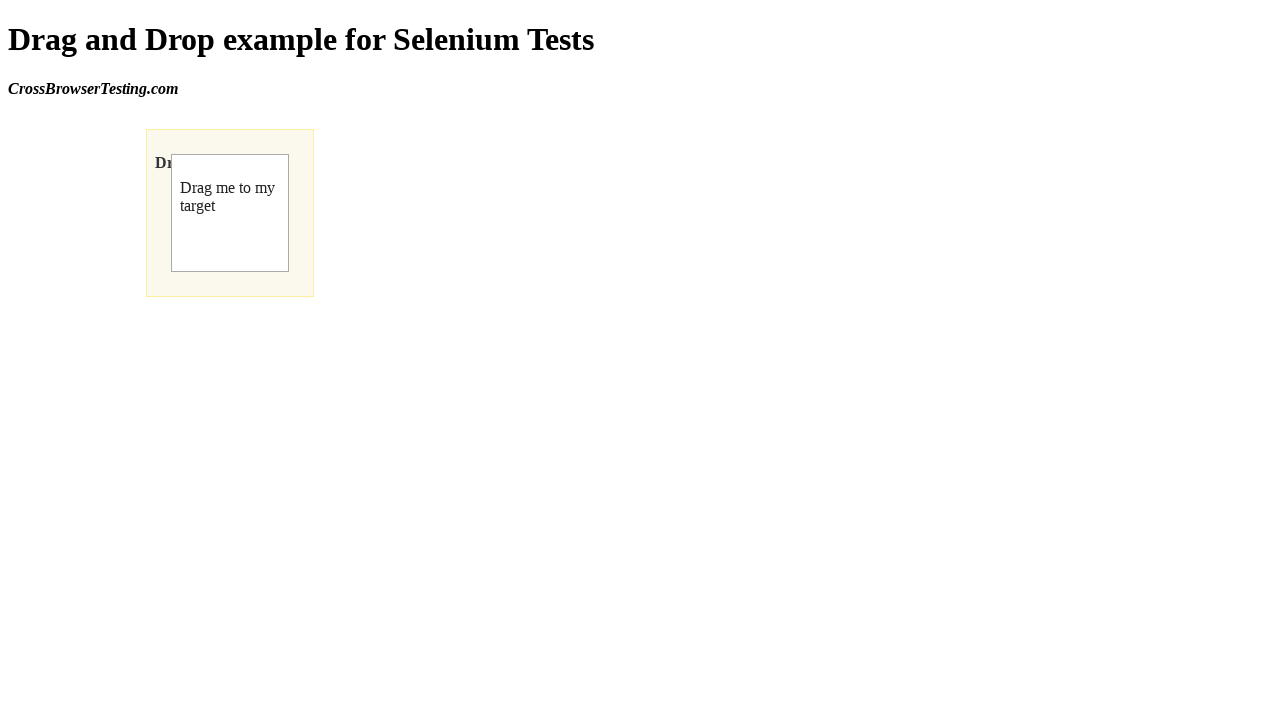

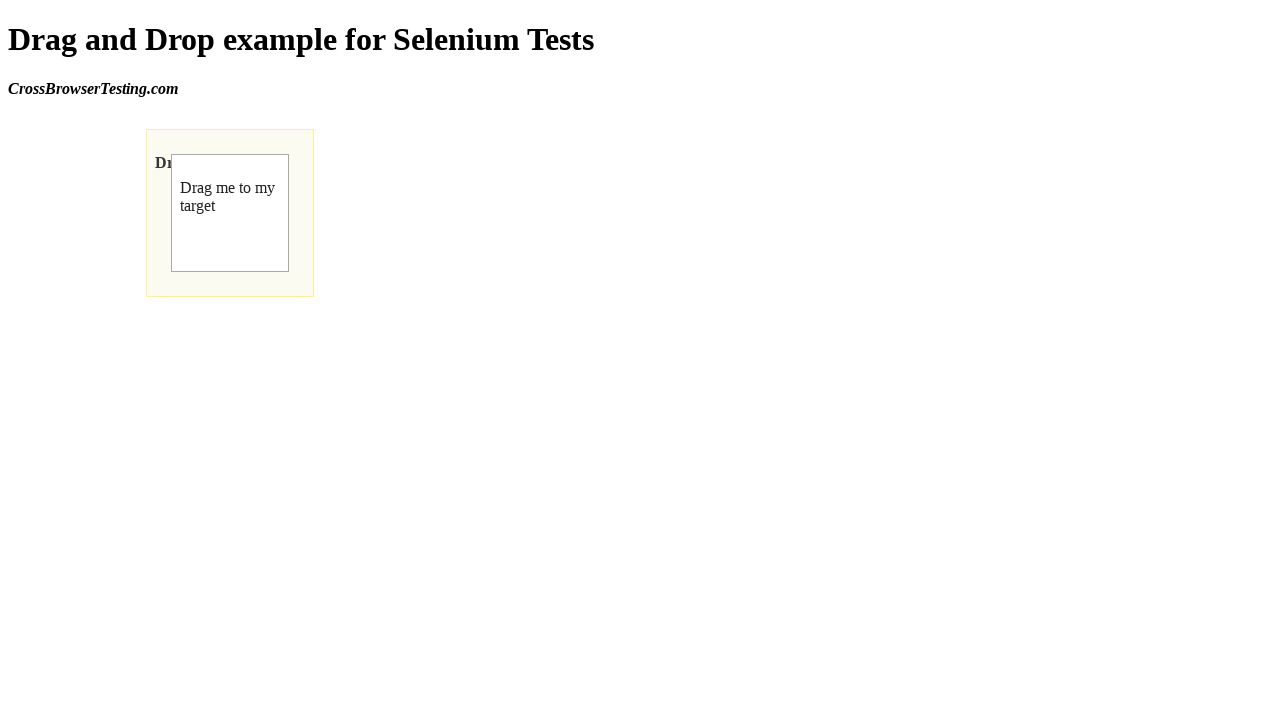